Tests infinite scroll functionality by navigating to a page and scrolling down to the bottom

Starting URL: https://the-internet.herokuapp.com/infinite_scroll

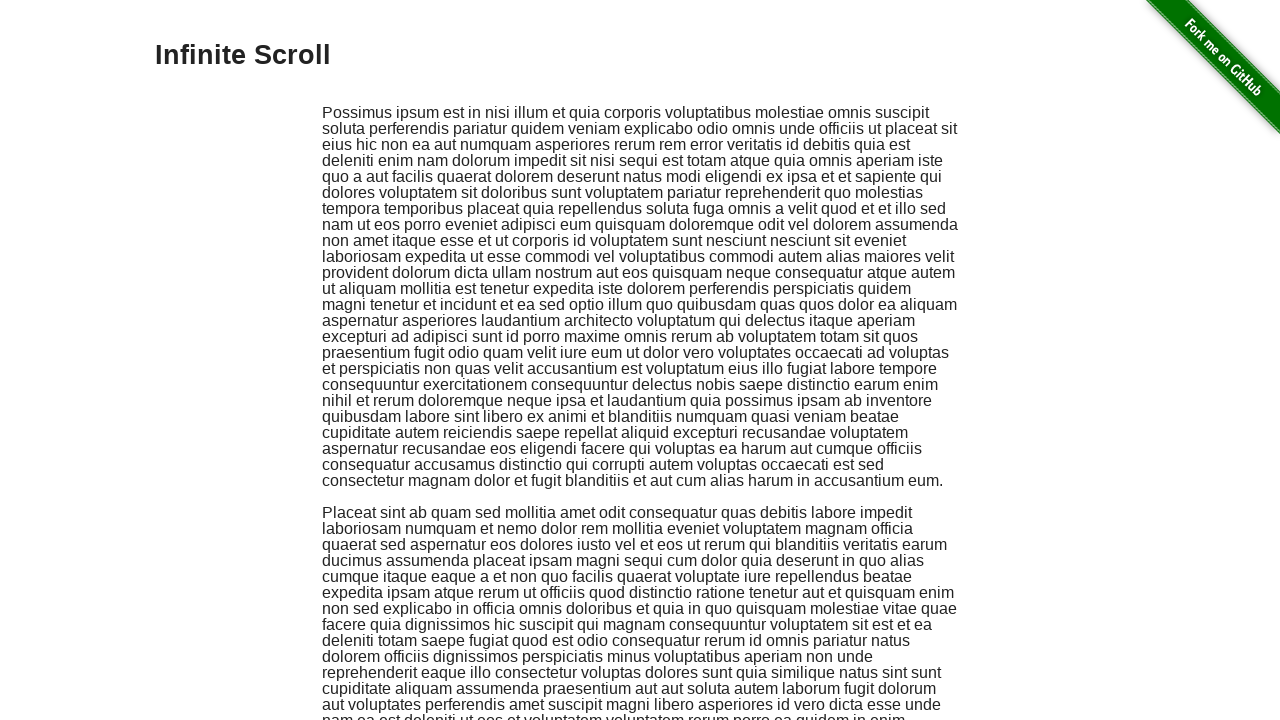

Waited 3 seconds for page to be ready
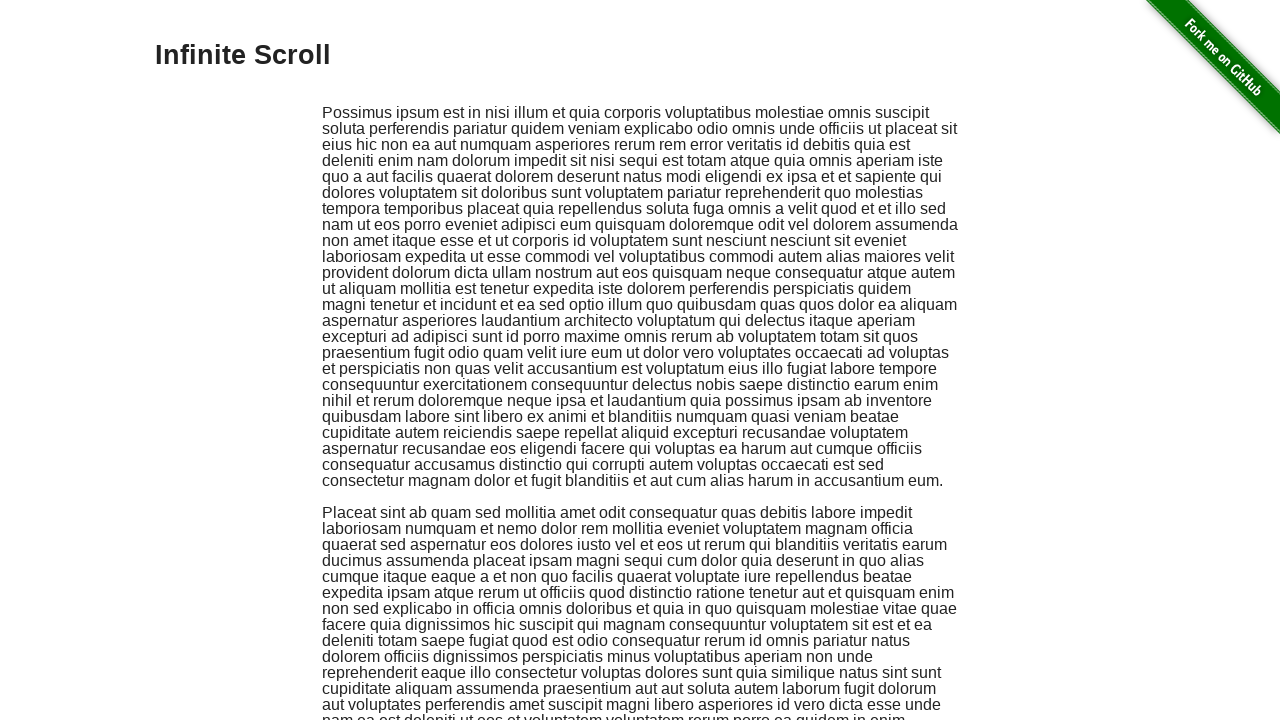

Scrolled to bottom of page
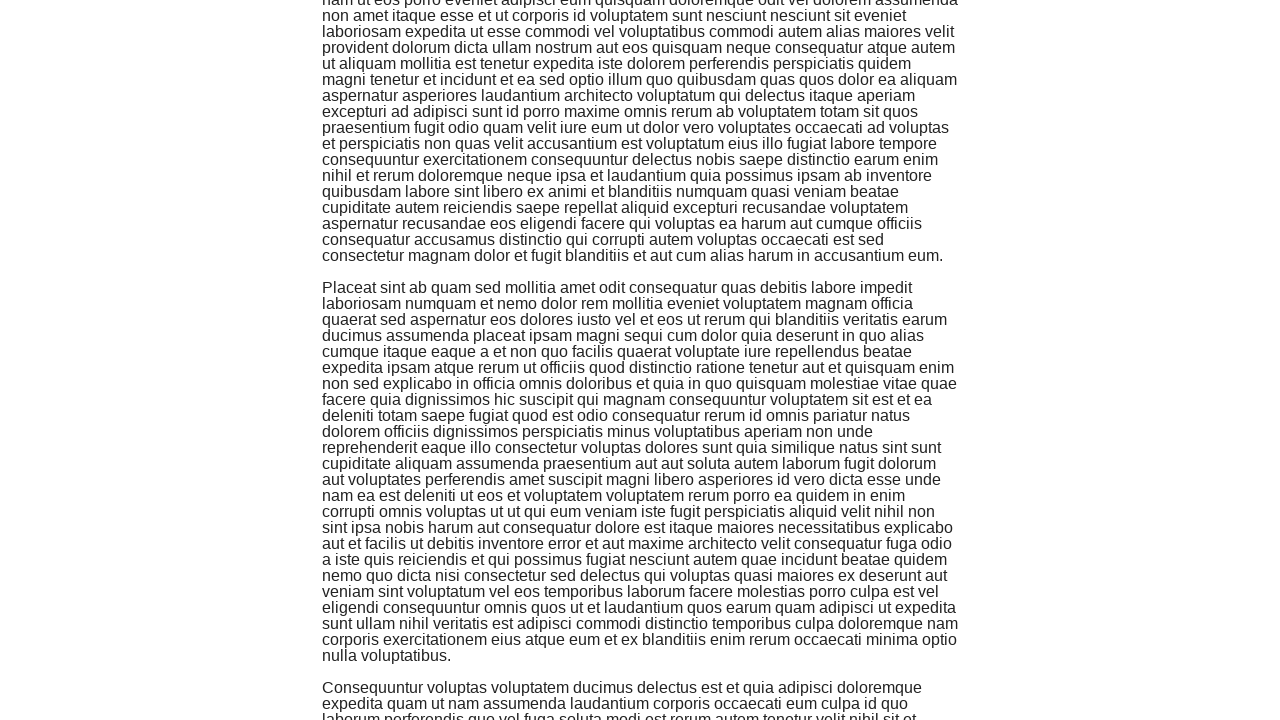

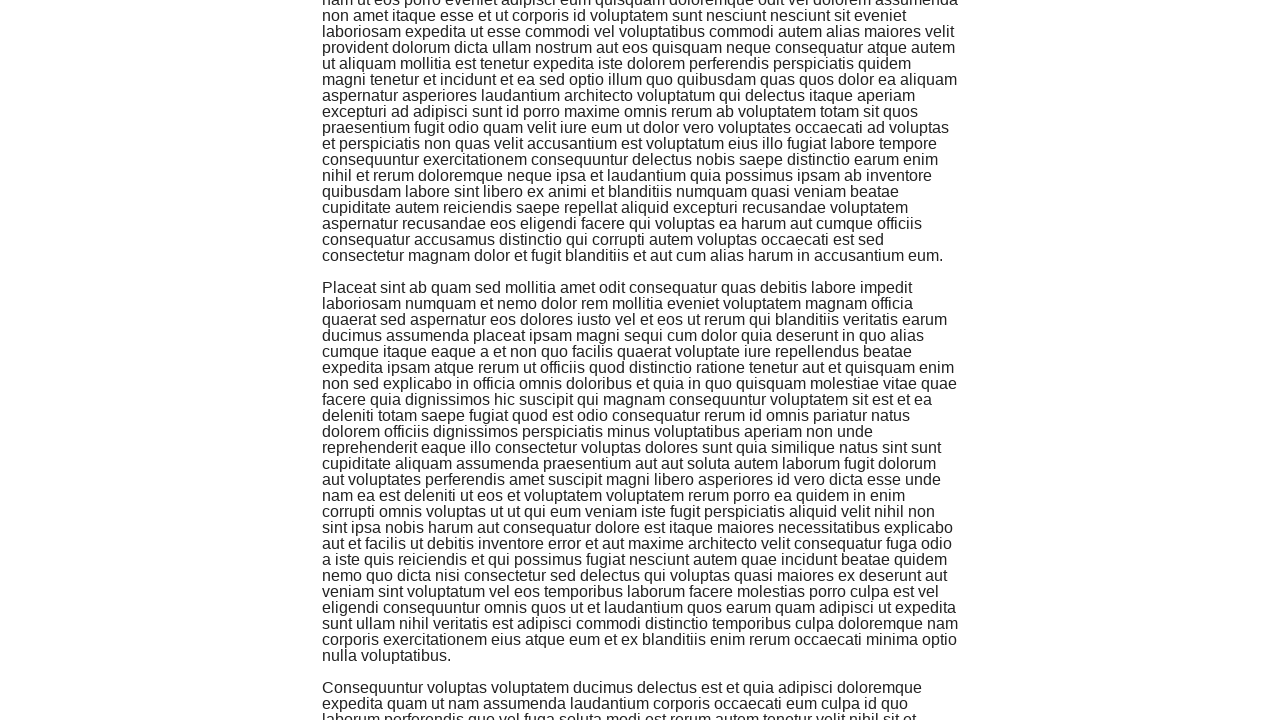